Tests the forgot password flow on a practice site by clicking the "Forgot your password?" link, clicking the reset button, and verifying the info message is displayed.

Starting URL: https://rahulshettyacademy.com/locatorspractice/

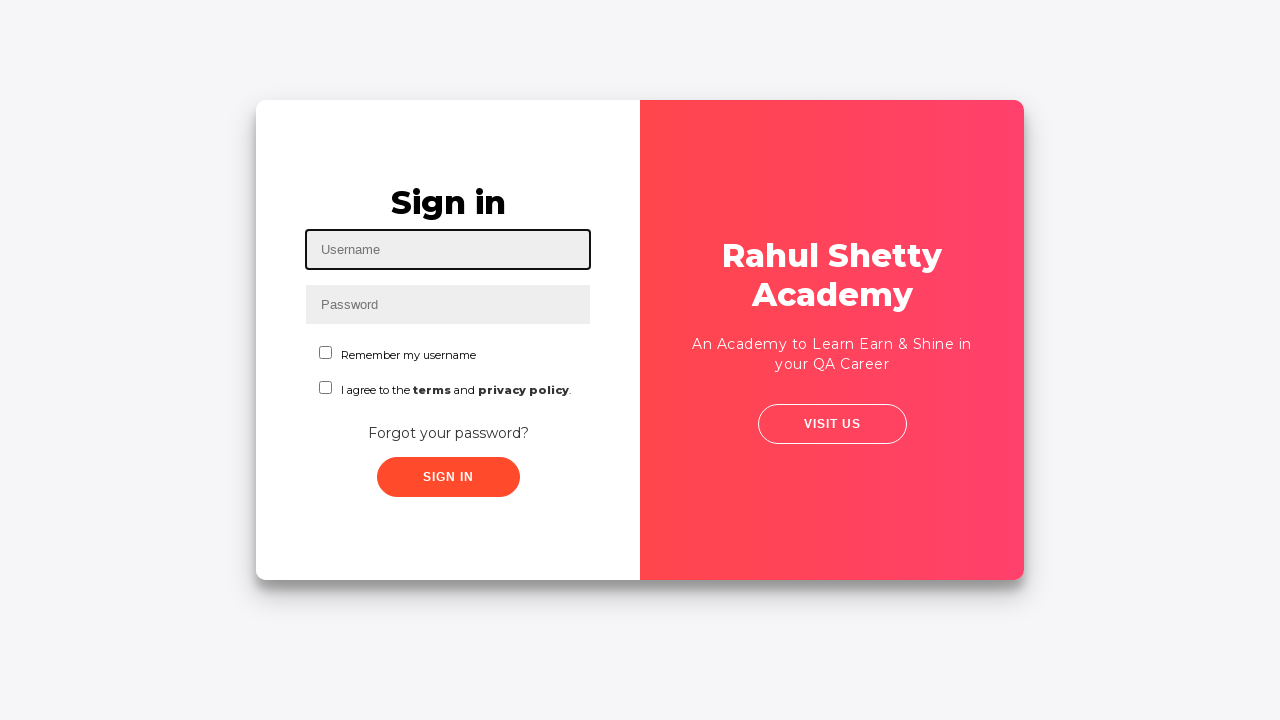

Clicked 'Forgot your password?' link at (448, 433) on xpath=//*[text()='Forgot your password?']
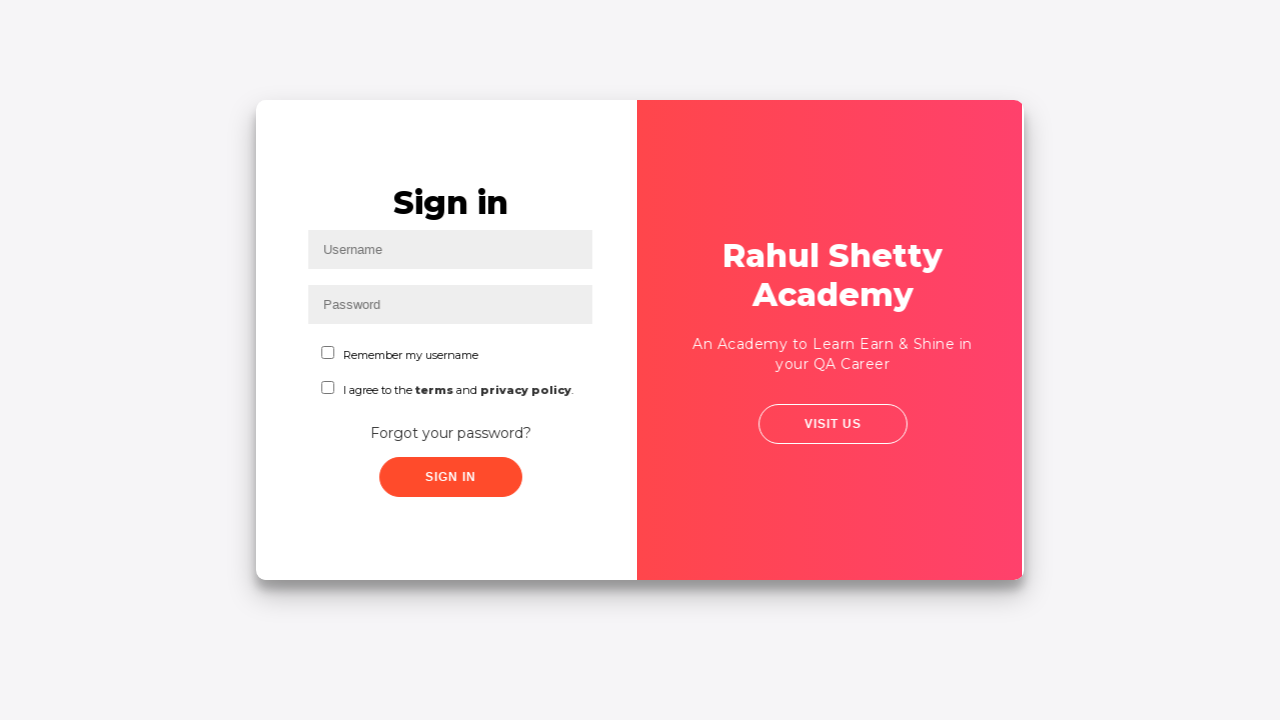

Reset password form loaded
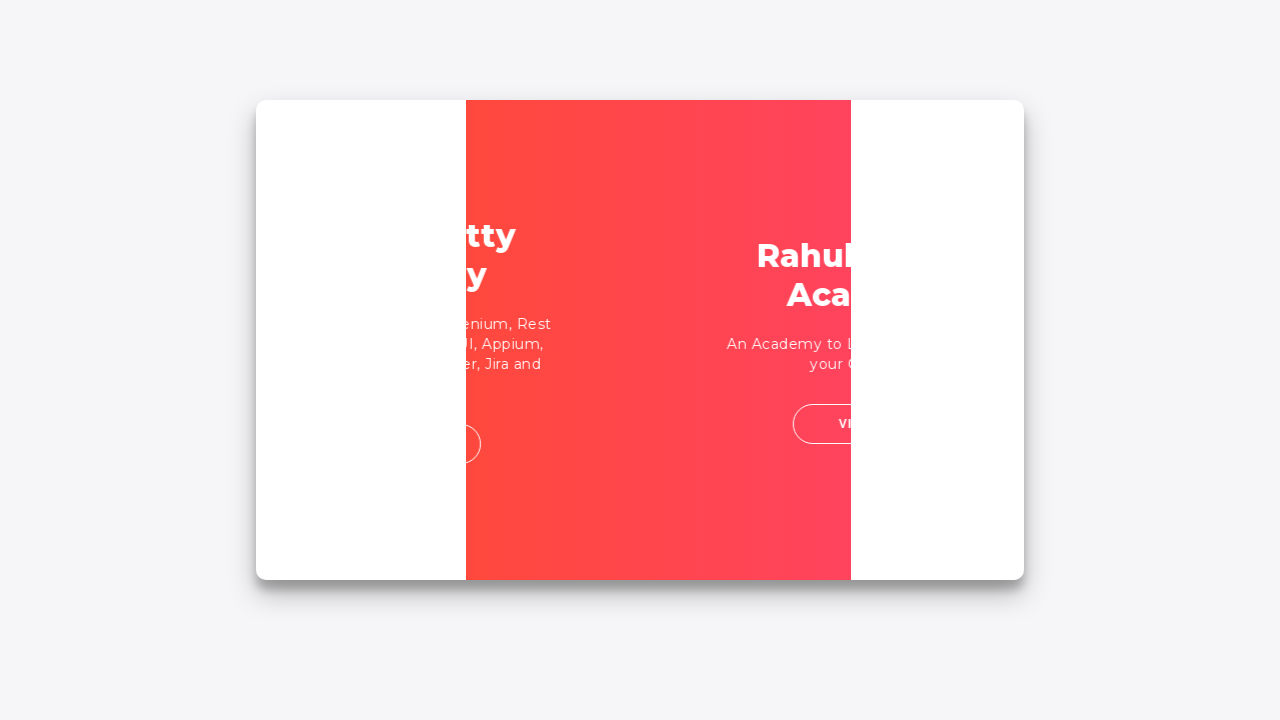

Clicked reset password button at (899, 436) on button.reset-pwd-btn
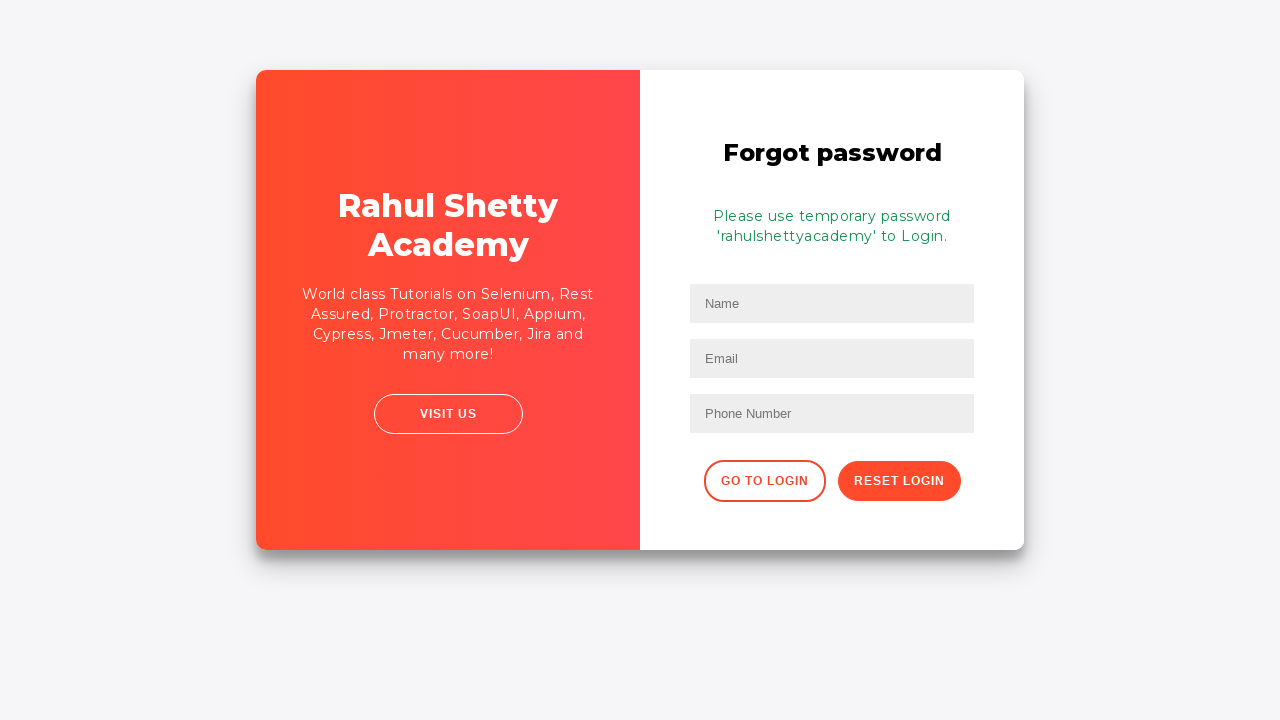

Info message displayed after password reset
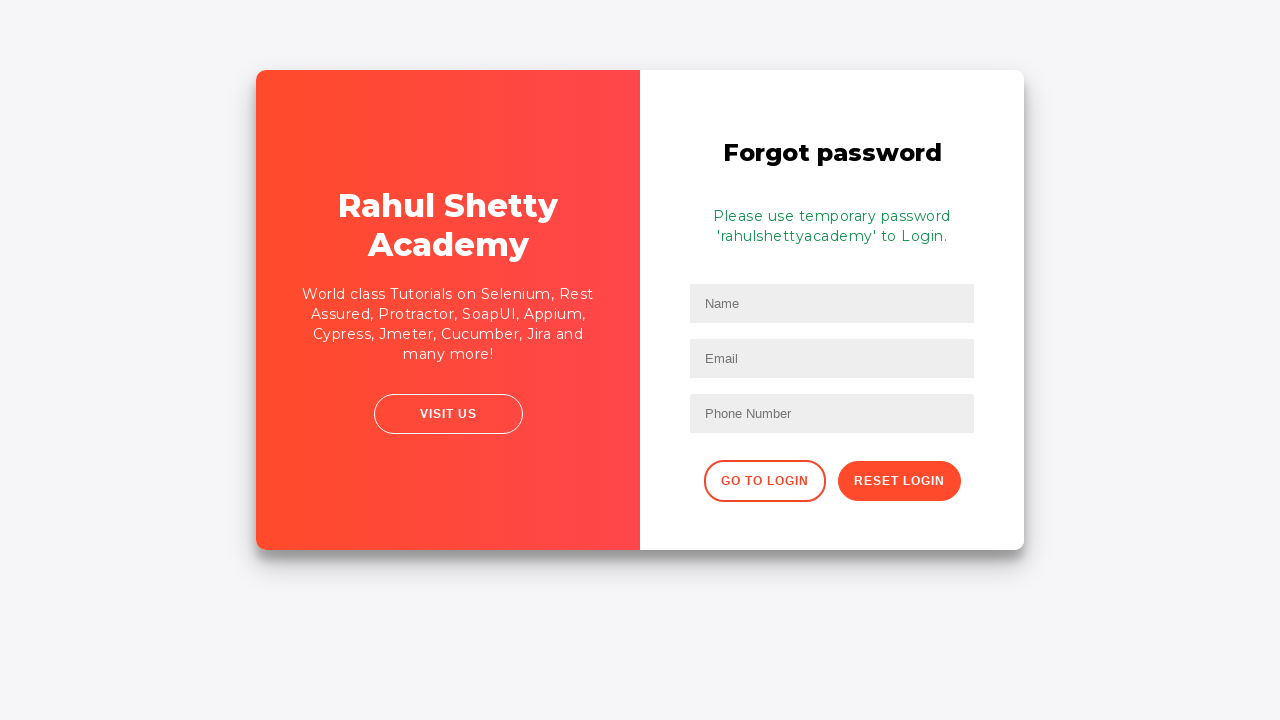

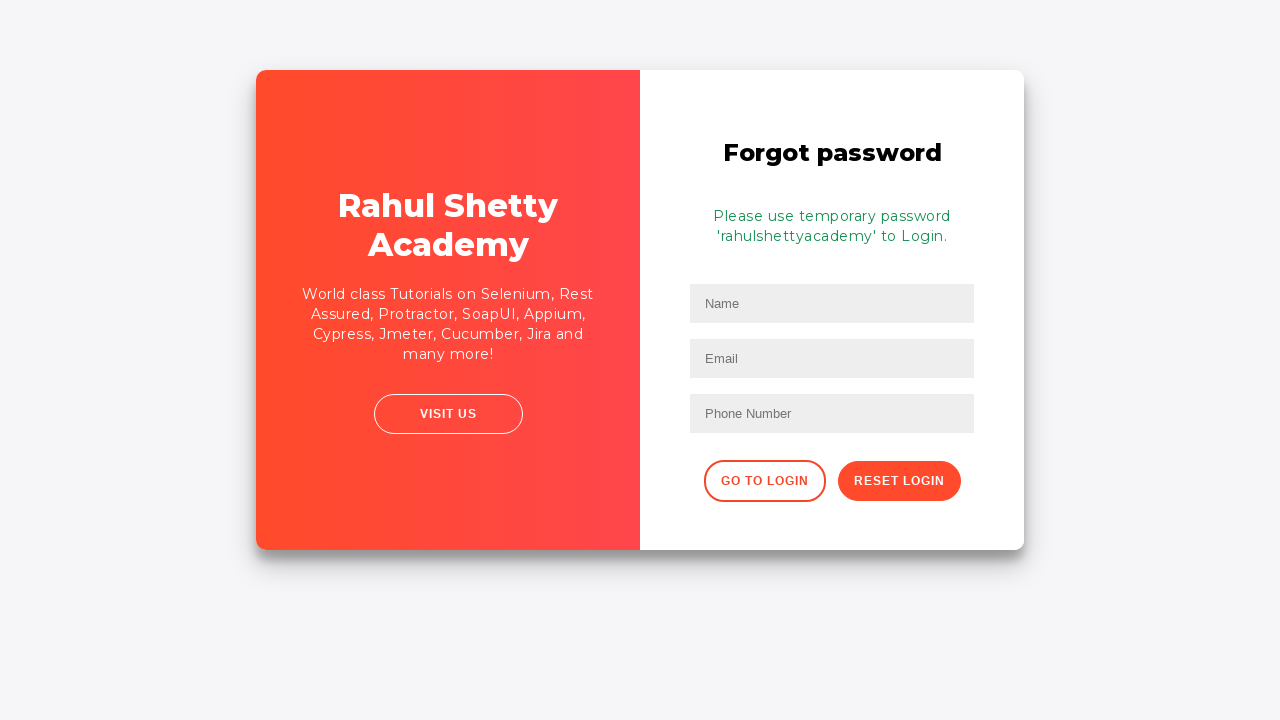